Tests interaction with a dropdown/select element on W3Schools by switching to an iframe and locating the dropdown to verify its options are accessible.

Starting URL: https://www.w3schools.com/tags/tryit.asp?filename=tryhtml_select

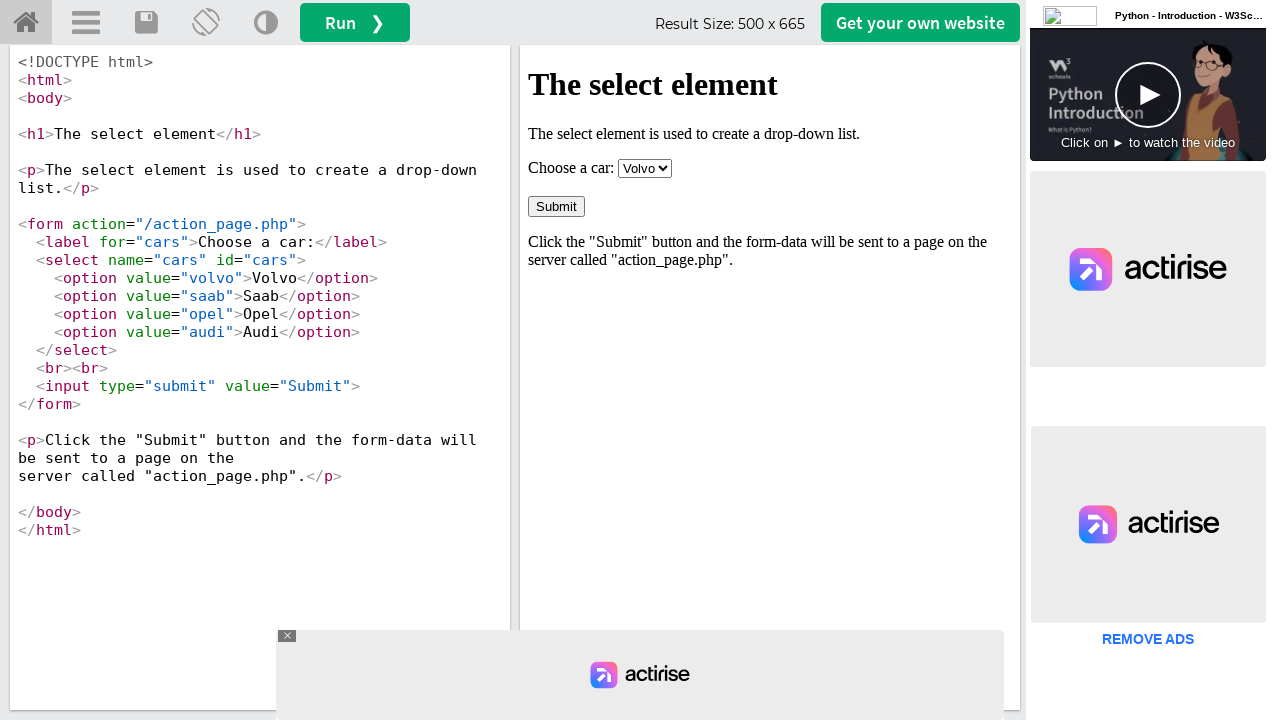

Located iframe with ID 'iframeResult'
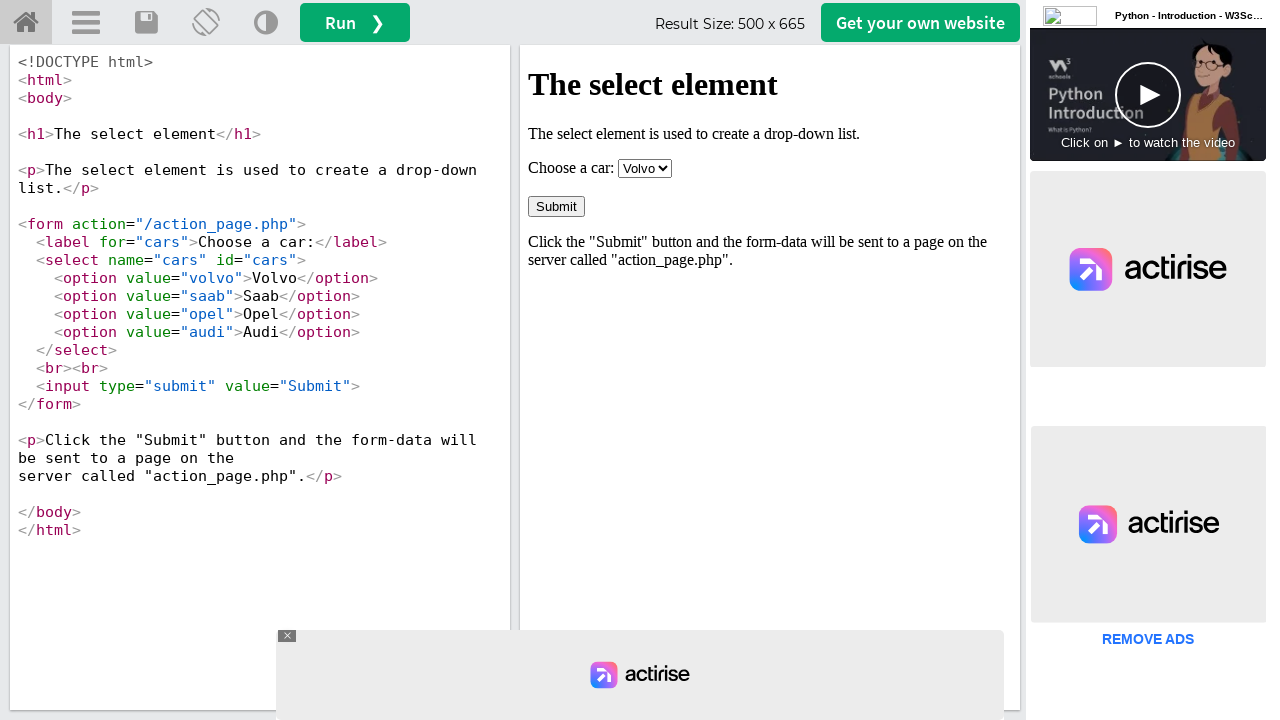

Located dropdown select element with name 'cars'
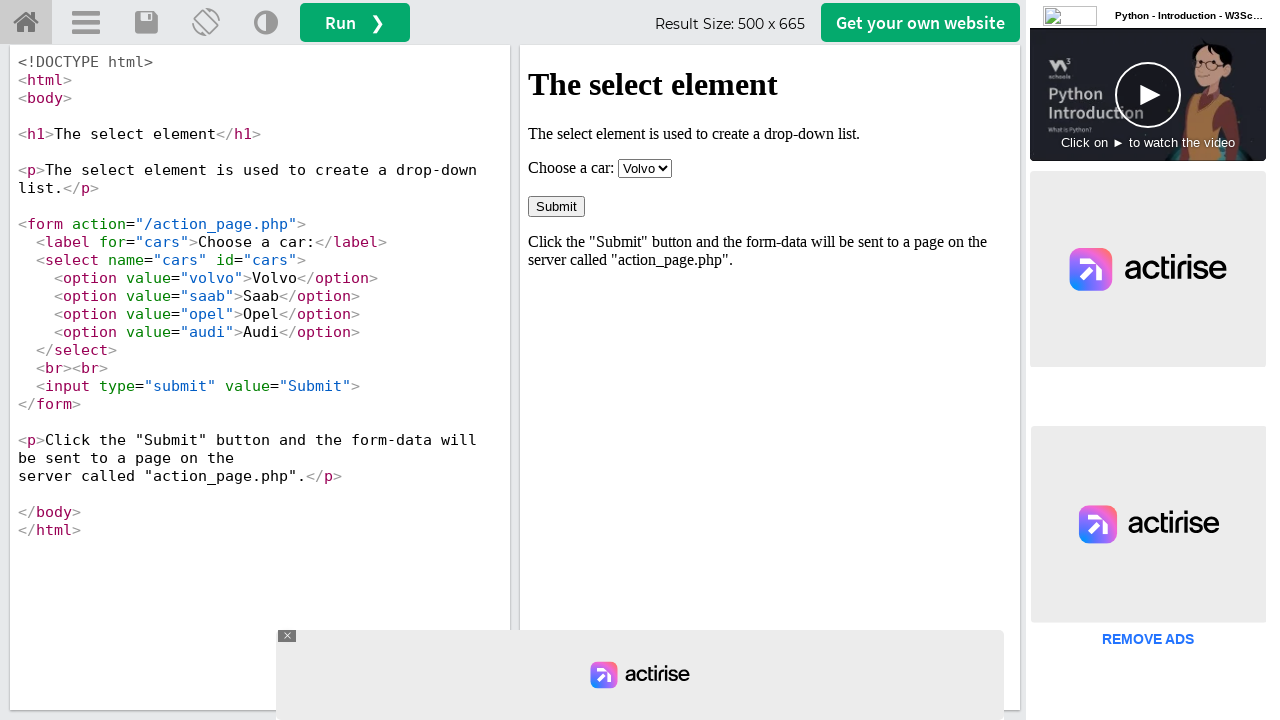

Dropdown element is ready and visible
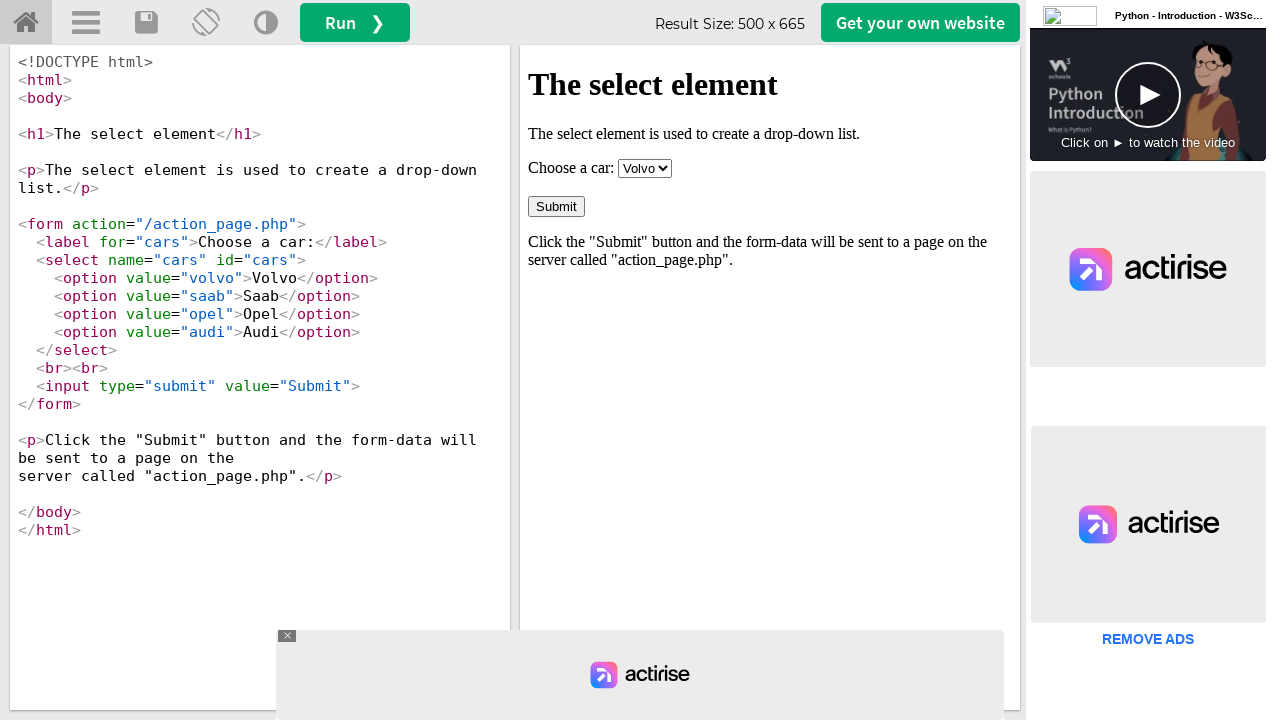

Clicked on the dropdown to open options at (645, 168) on #iframeResult >> internal:control=enter-frame >> select[name='cars']
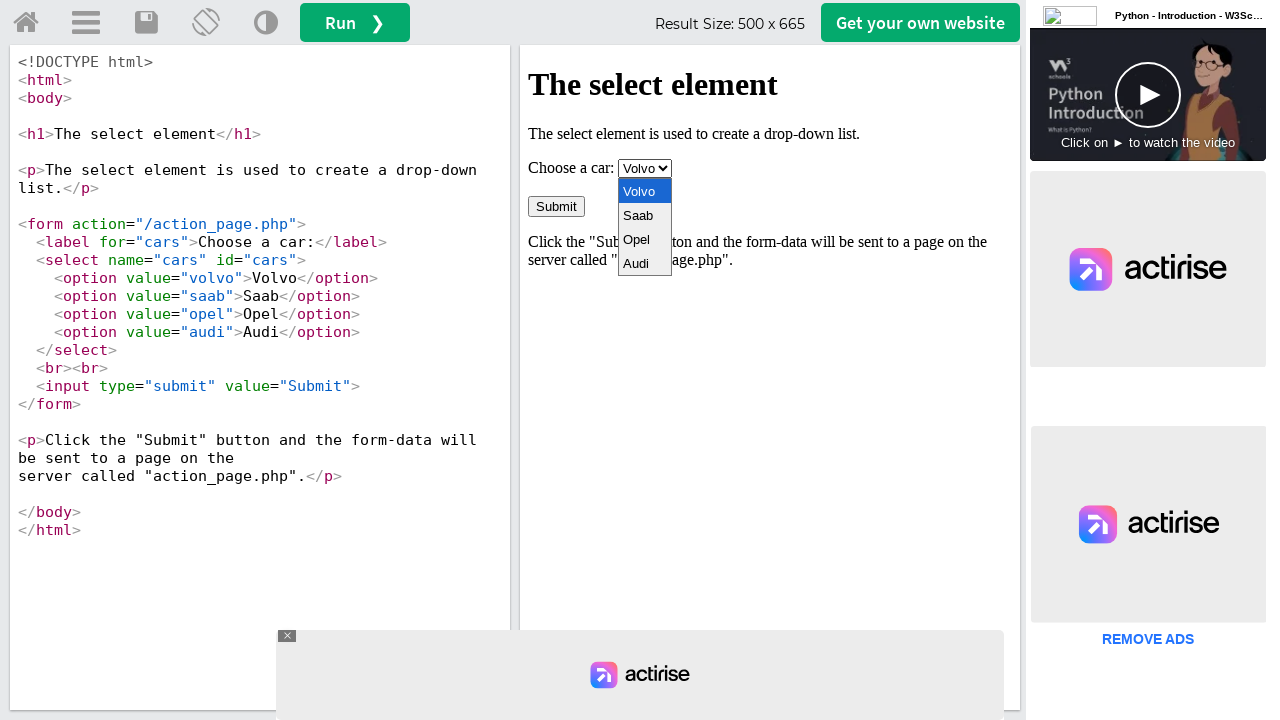

Selected 'volvo' option from the dropdown on #iframeResult >> internal:control=enter-frame >> select[name='cars']
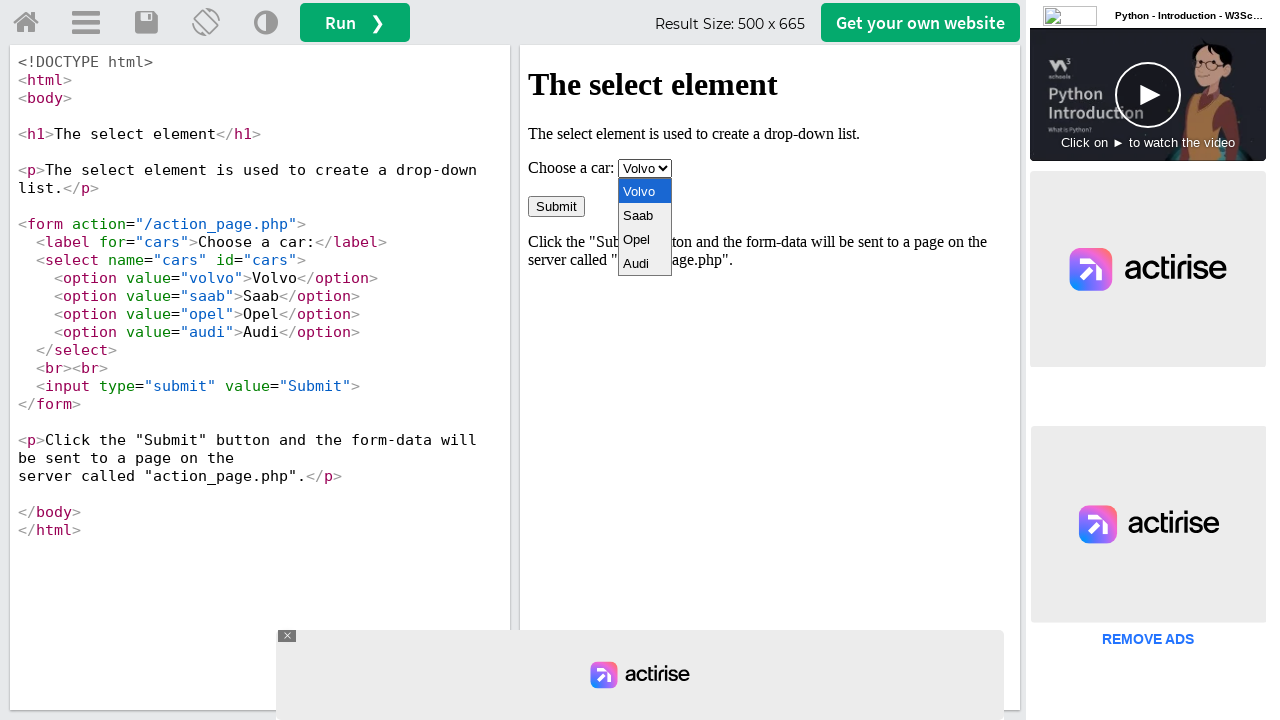

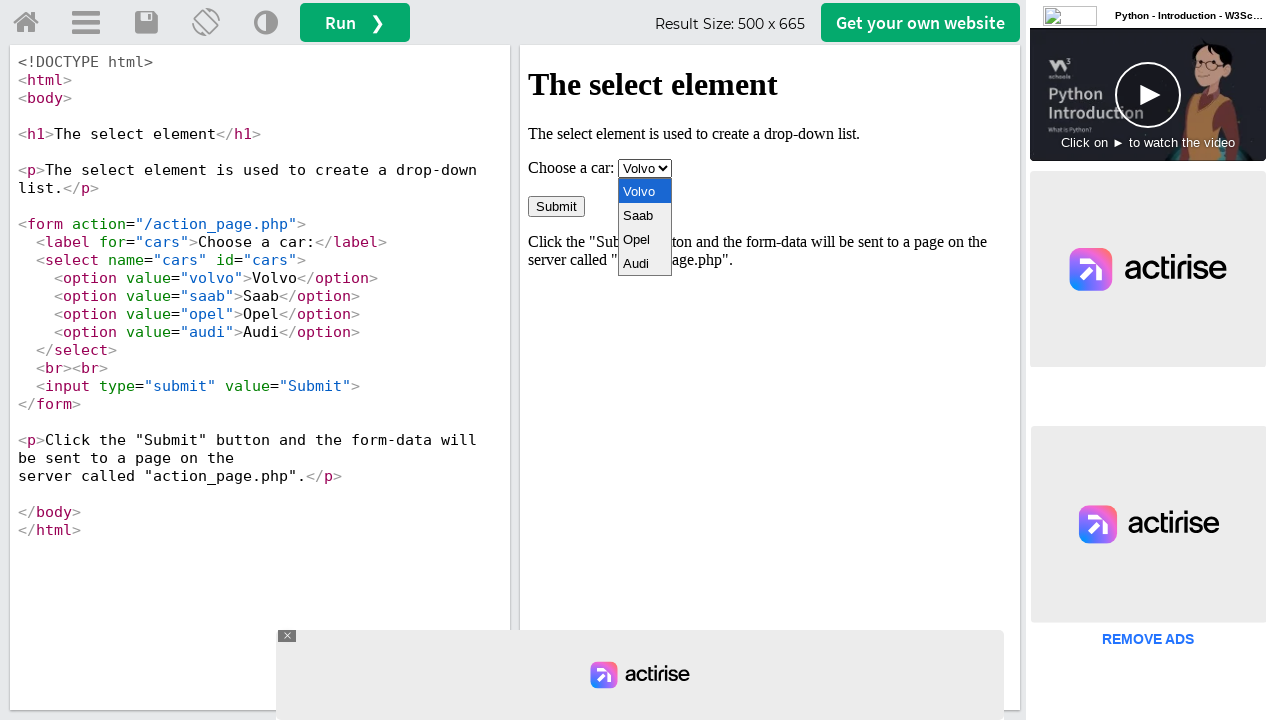